Tests drag and drop functionality by dragging element from column A to column B.

Starting URL: http://the-internet.herokuapp.com/drag_and_drop

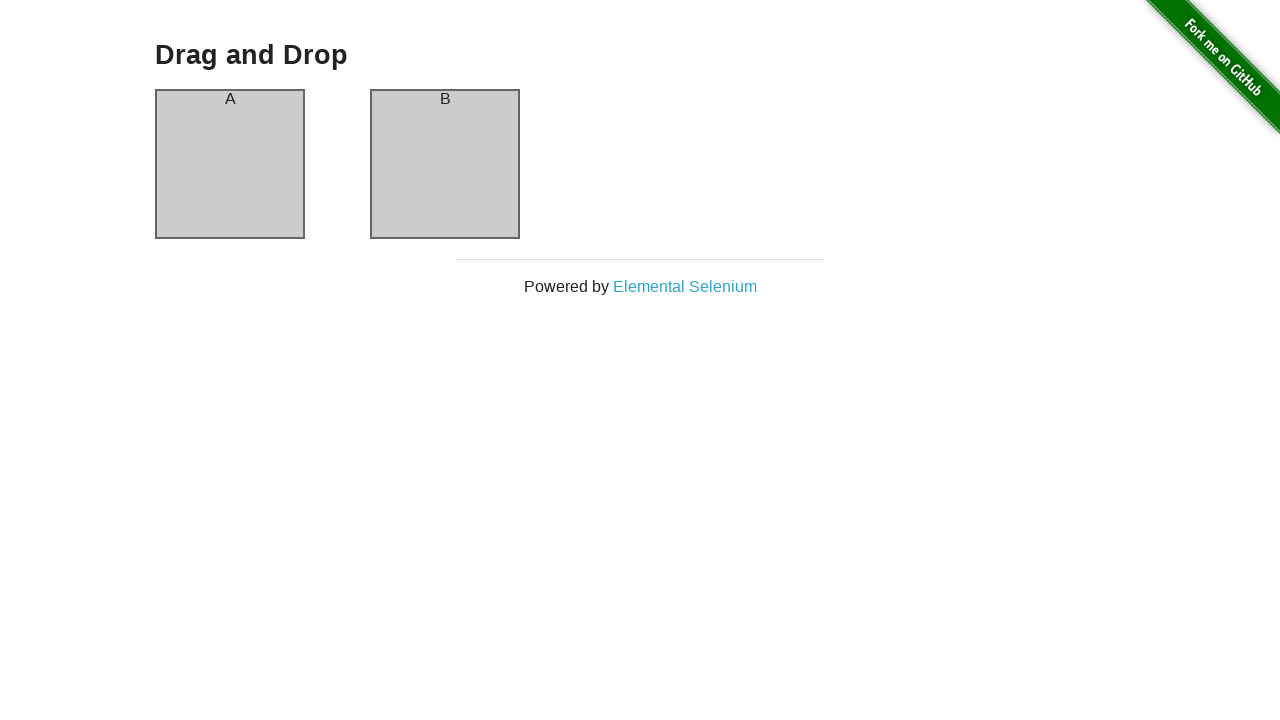

Dragged element from column A to column B at (445, 164)
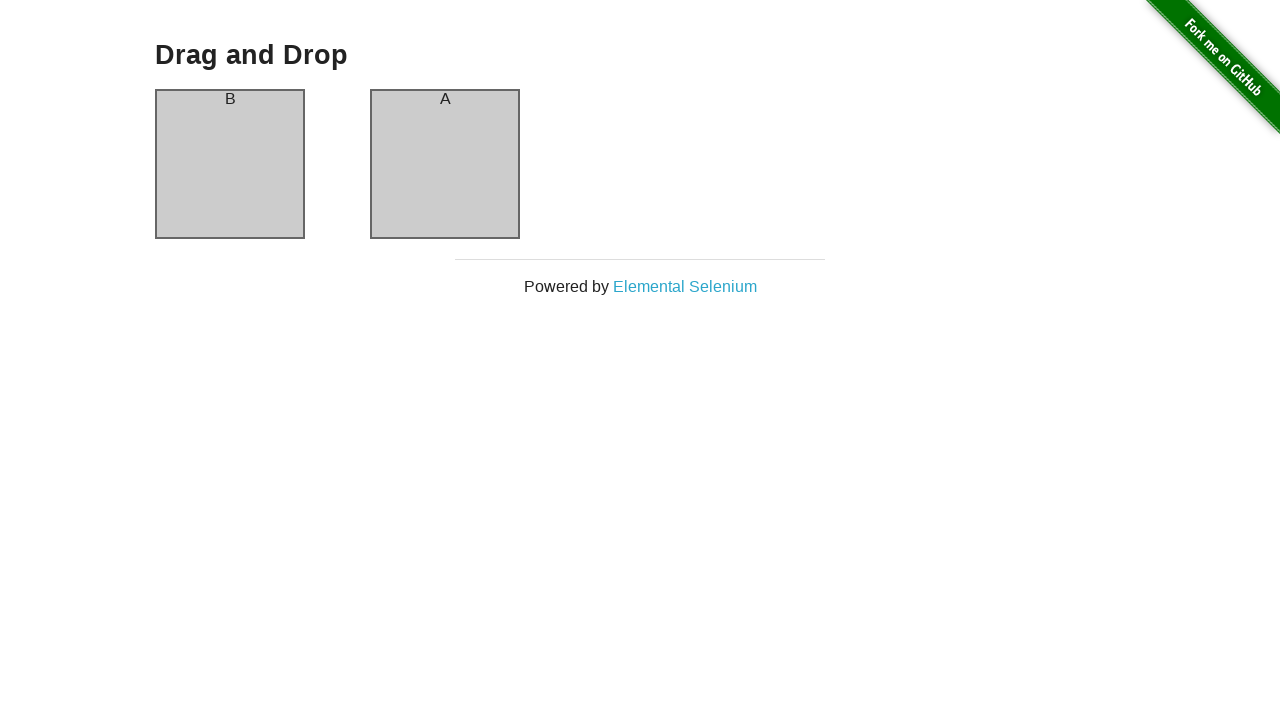

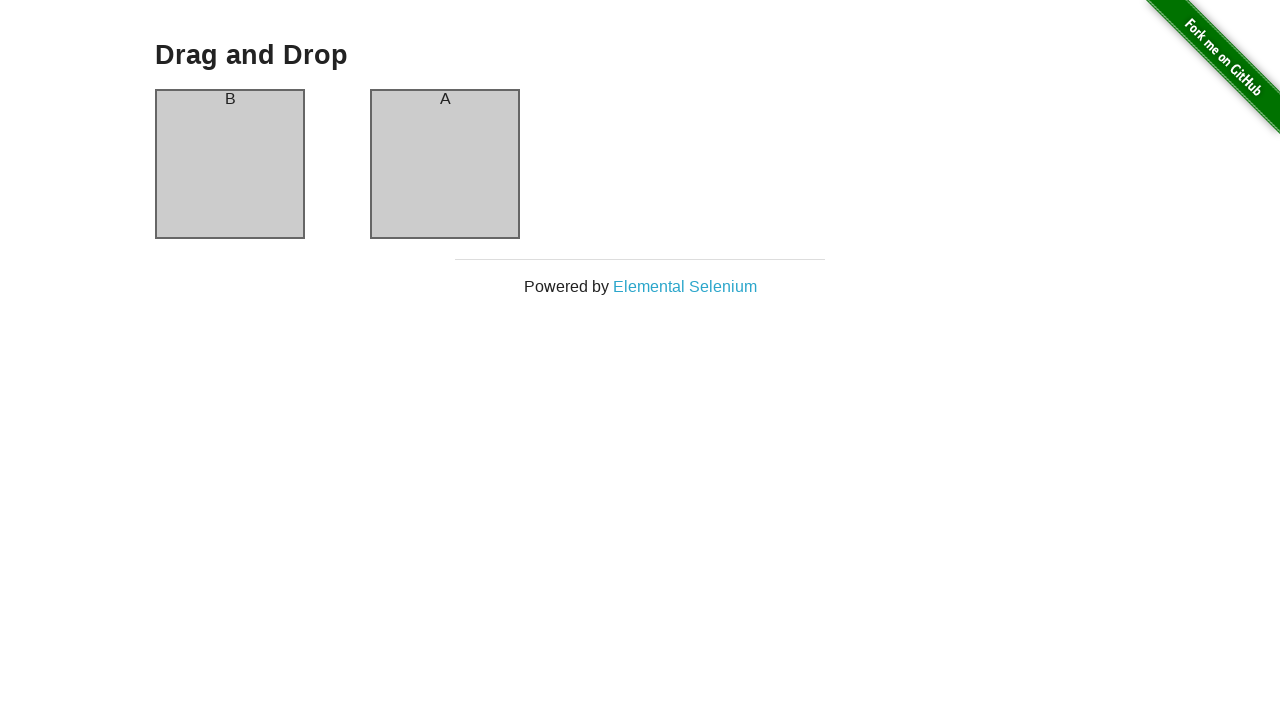